Tests the forgot password form by filling in an email address and submitting the form to request password reset instructions.

Starting URL: https://practice.expandtesting.com/forgot-password

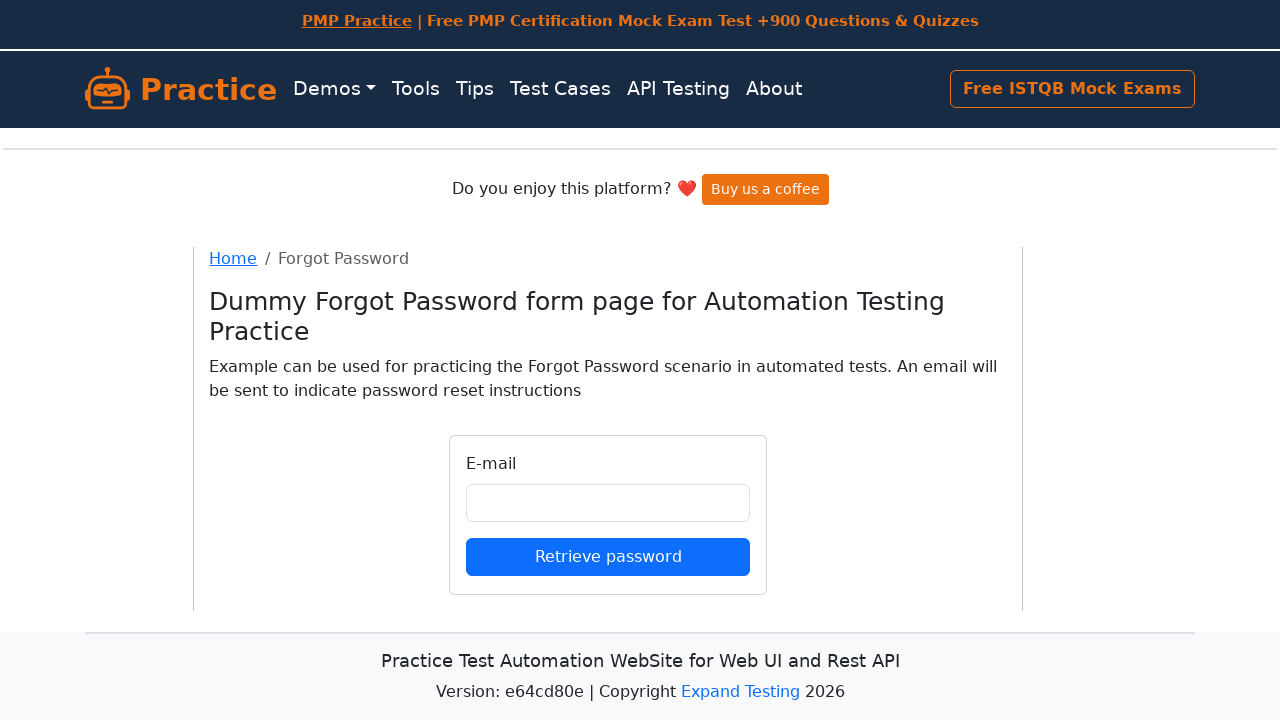

Filled email field with 'john.doe@example.com' on input#email
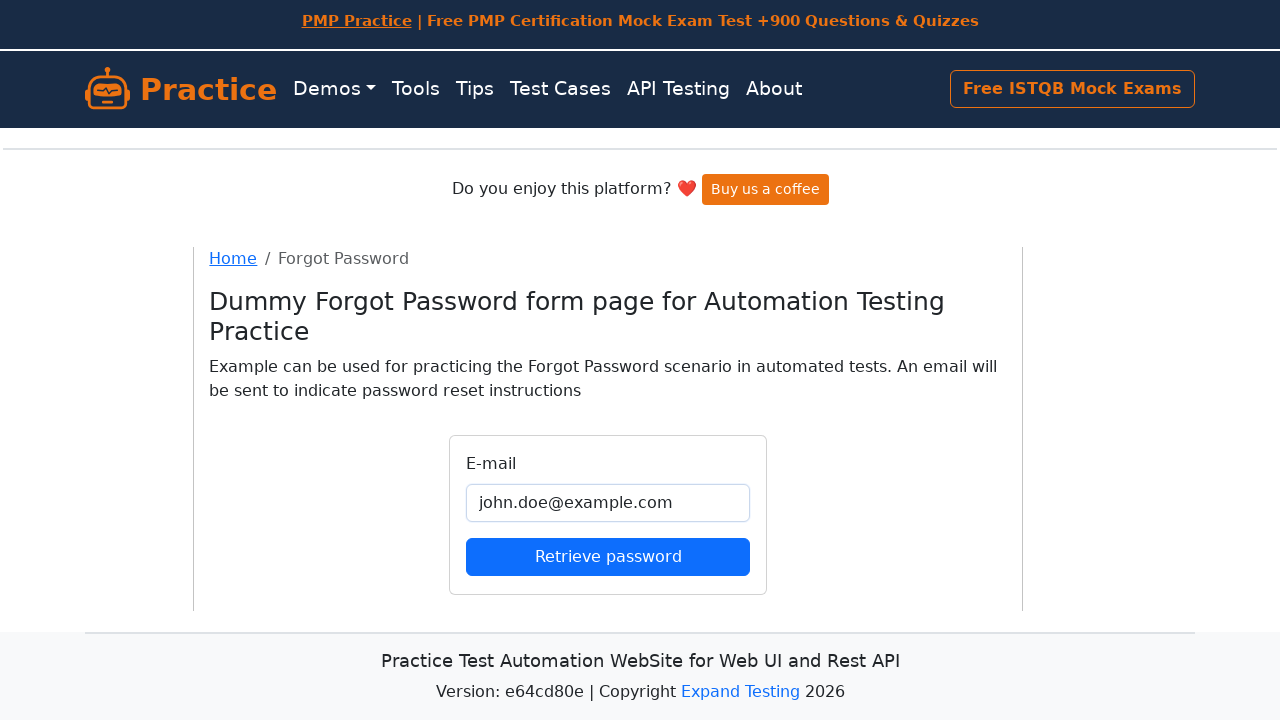

Clicked submit button to request password reset instructions at (608, 556) on button[type='submit']
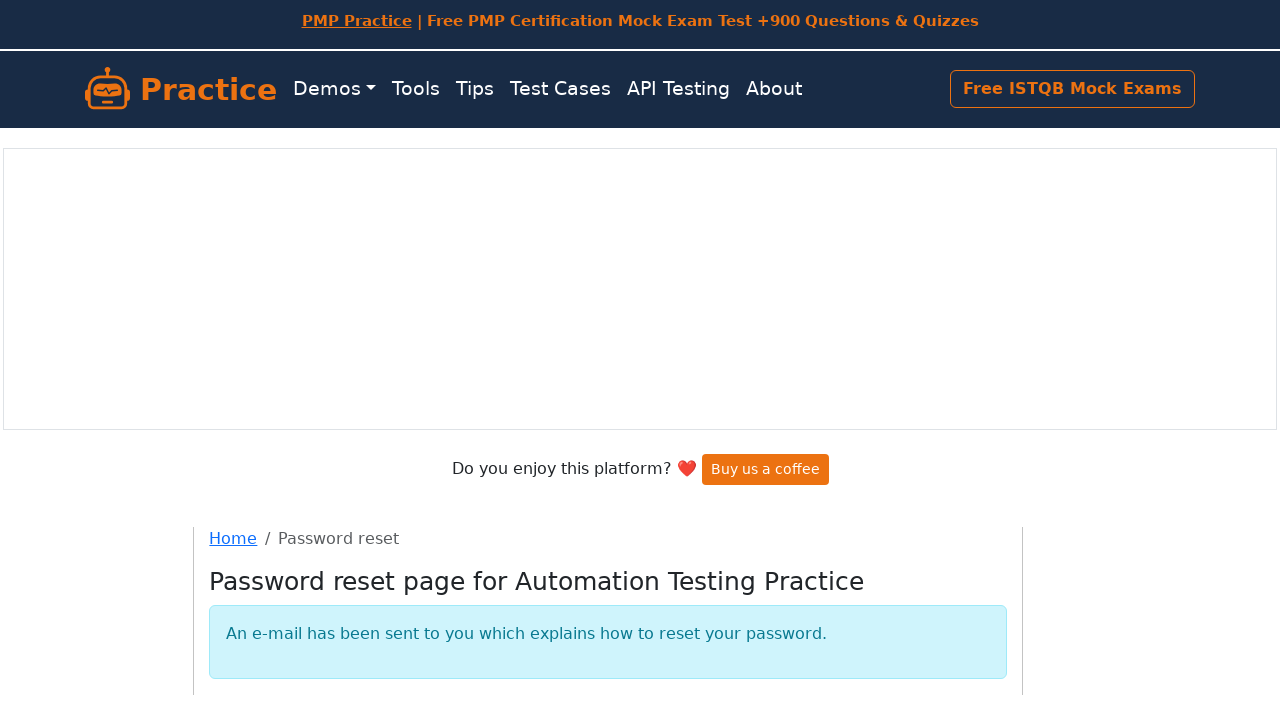

Waited for form submission to complete (networkidle)
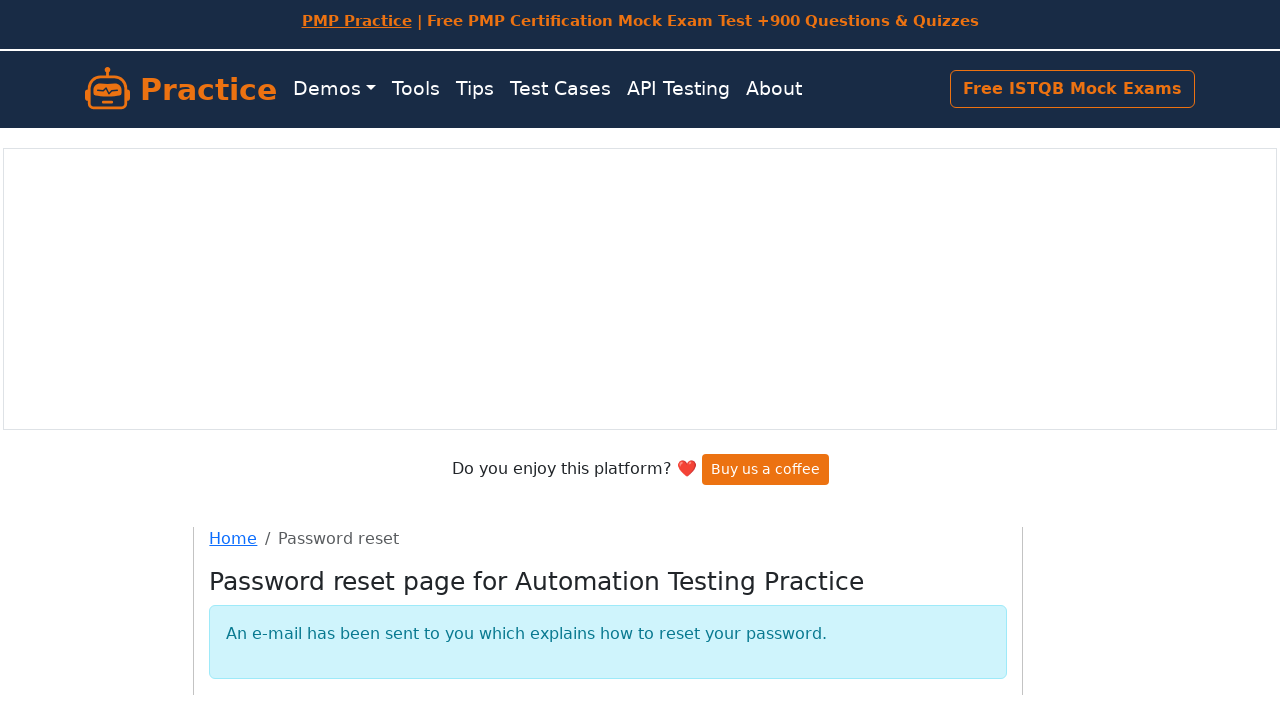

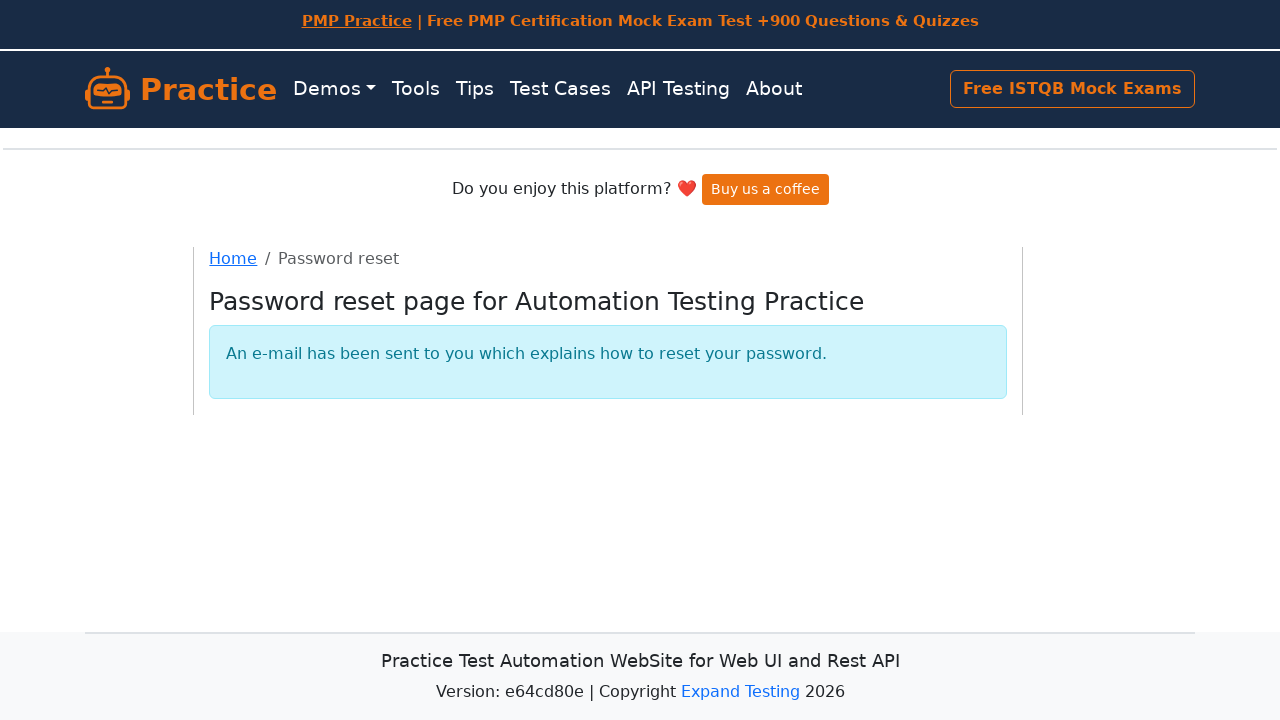